Tests dynamic input field control by verifying it's initially disabled, clicking enable button, and confirming it becomes enabled

Starting URL: http://the-internet.herokuapp.com/dynamic_controls

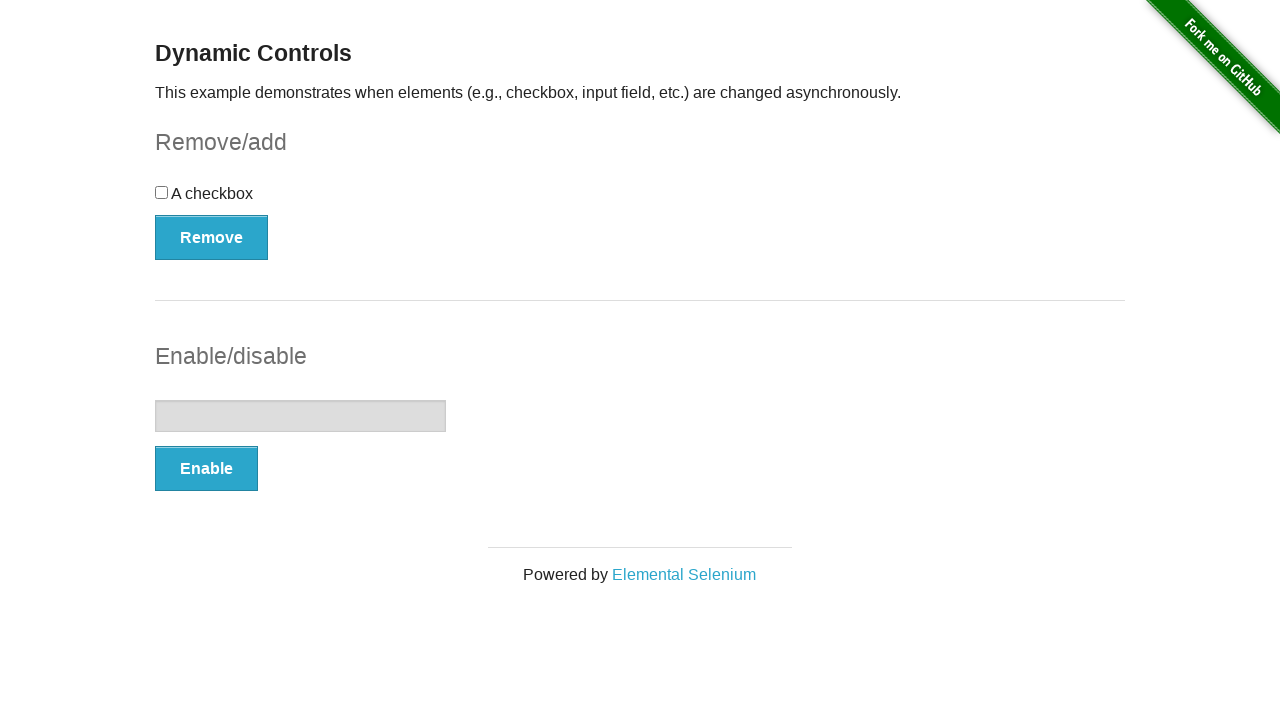

Verified input field is initially disabled
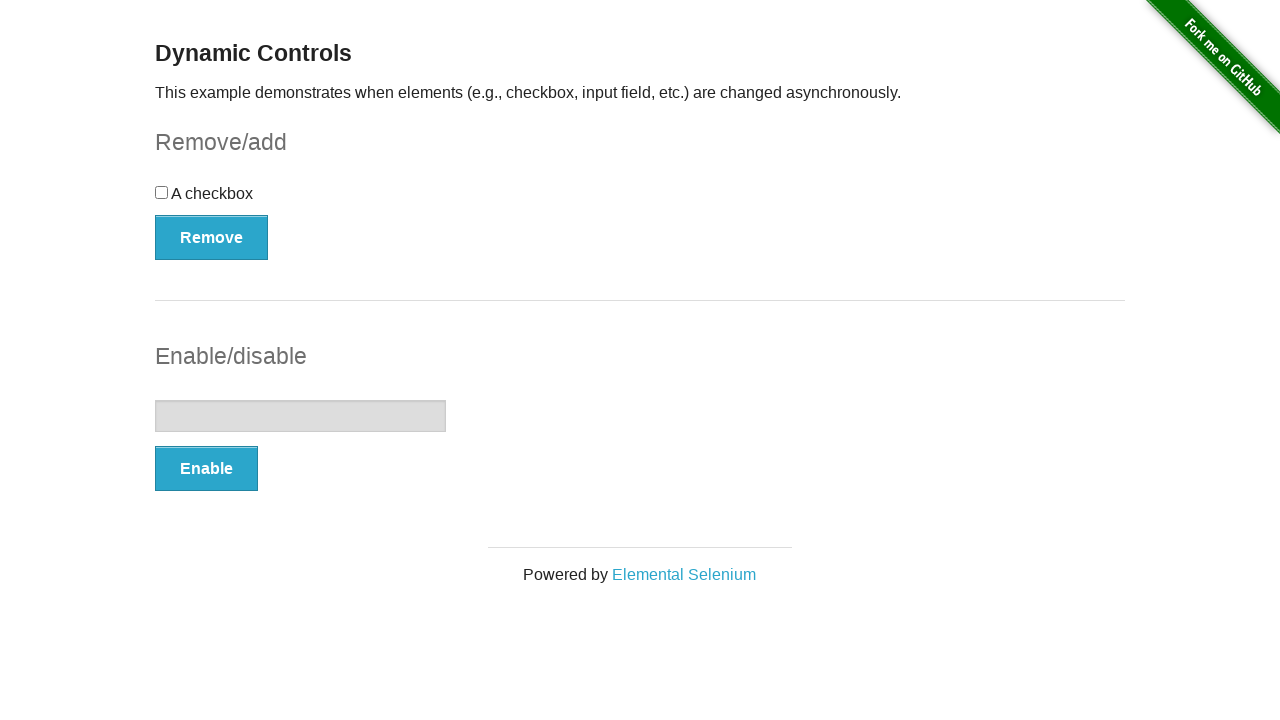

Clicked Enable button to enable input field at (206, 469) on #input-example >> button[type='button']
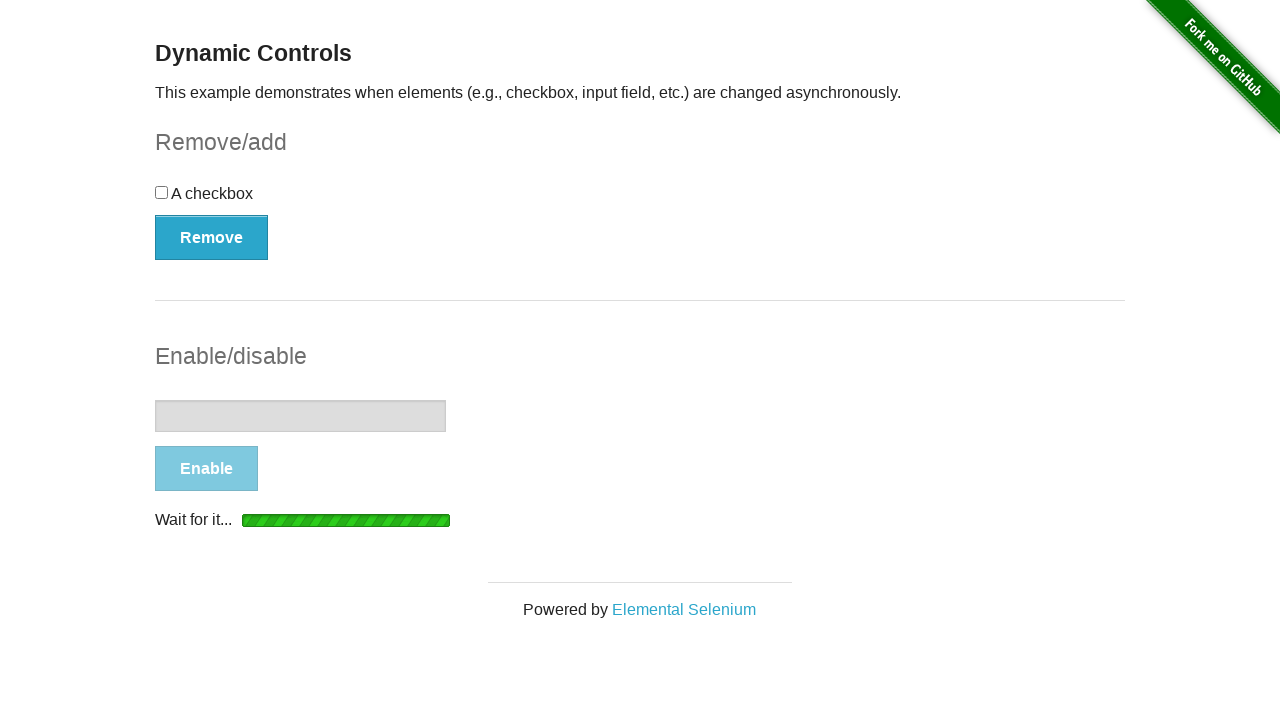

Waited for 'It's enabled!' confirmation message to appear
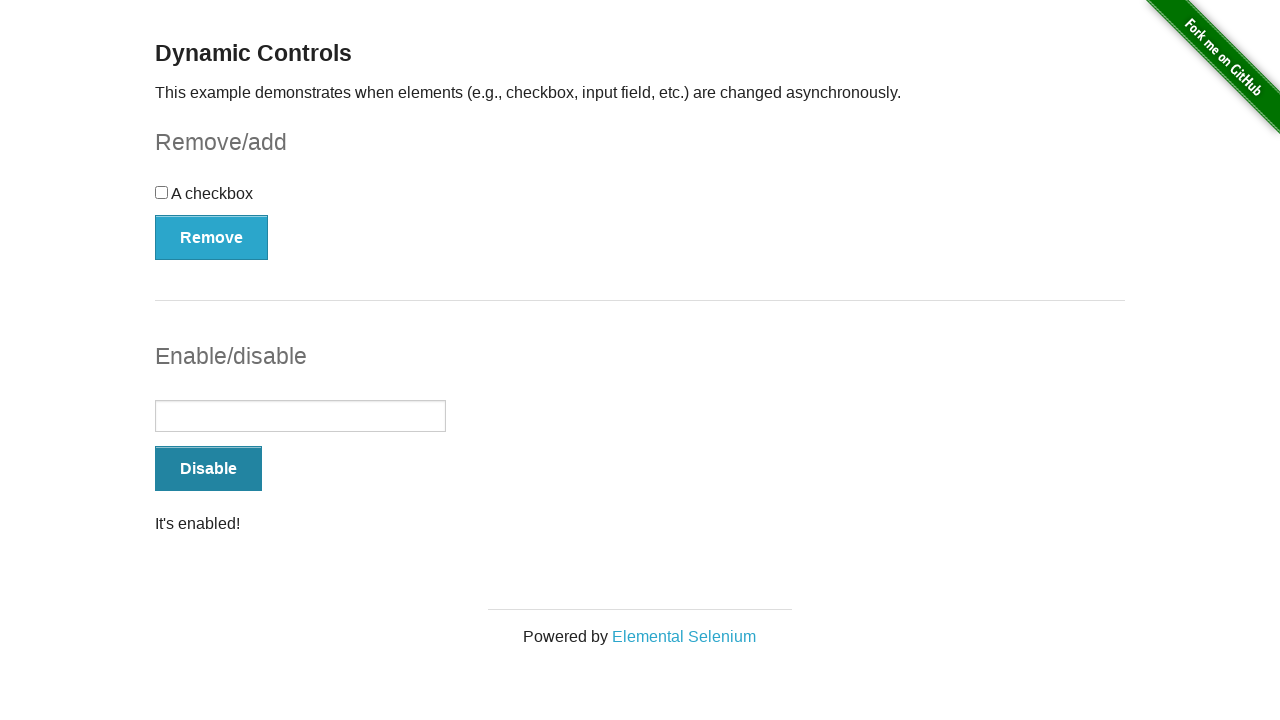

Verified input field is now enabled
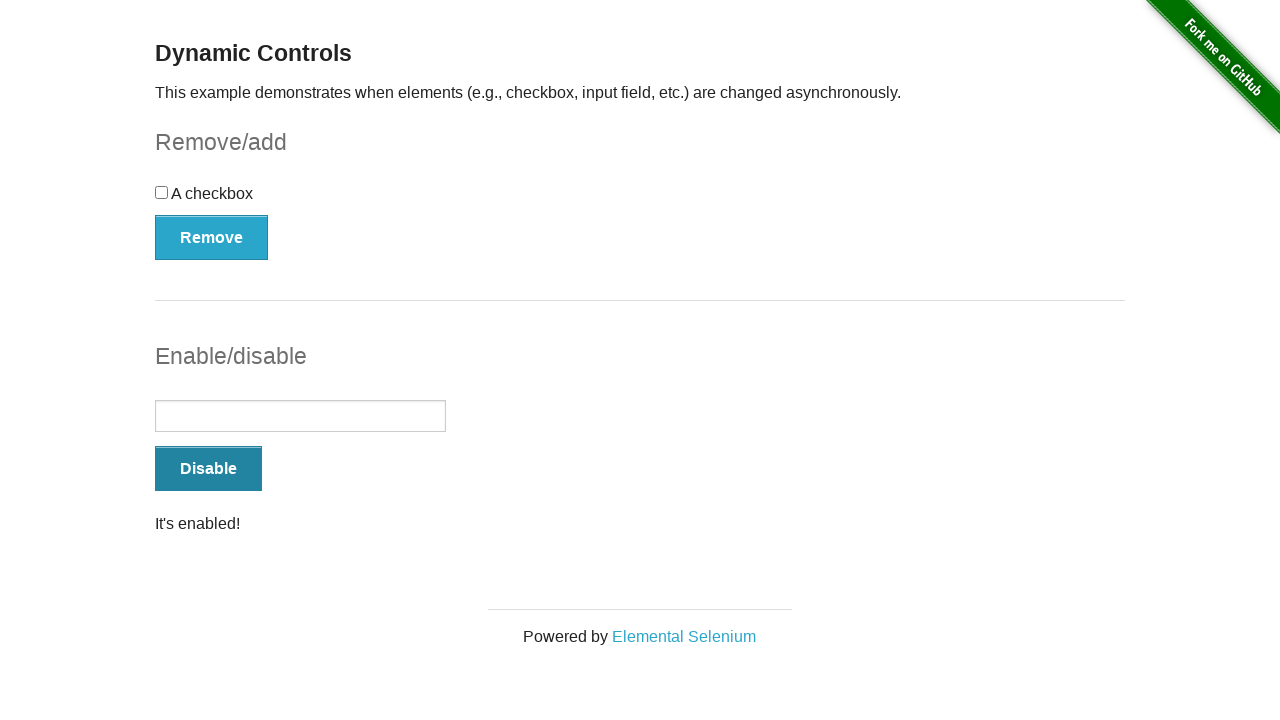

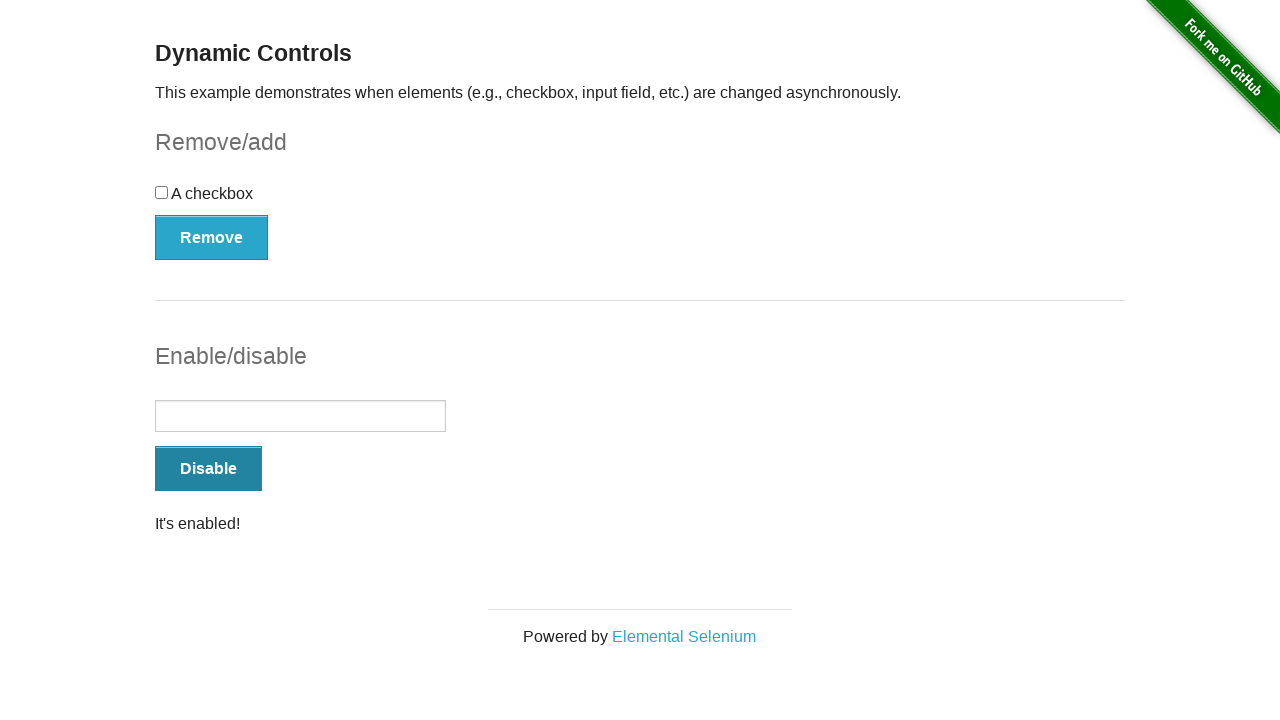